Tests add and remove element functionality by clicking Add Element button, verifying Delete button appears, then clicking Delete to remove it

Starting URL: https://practice.cydeo.com/add_remove_elements/

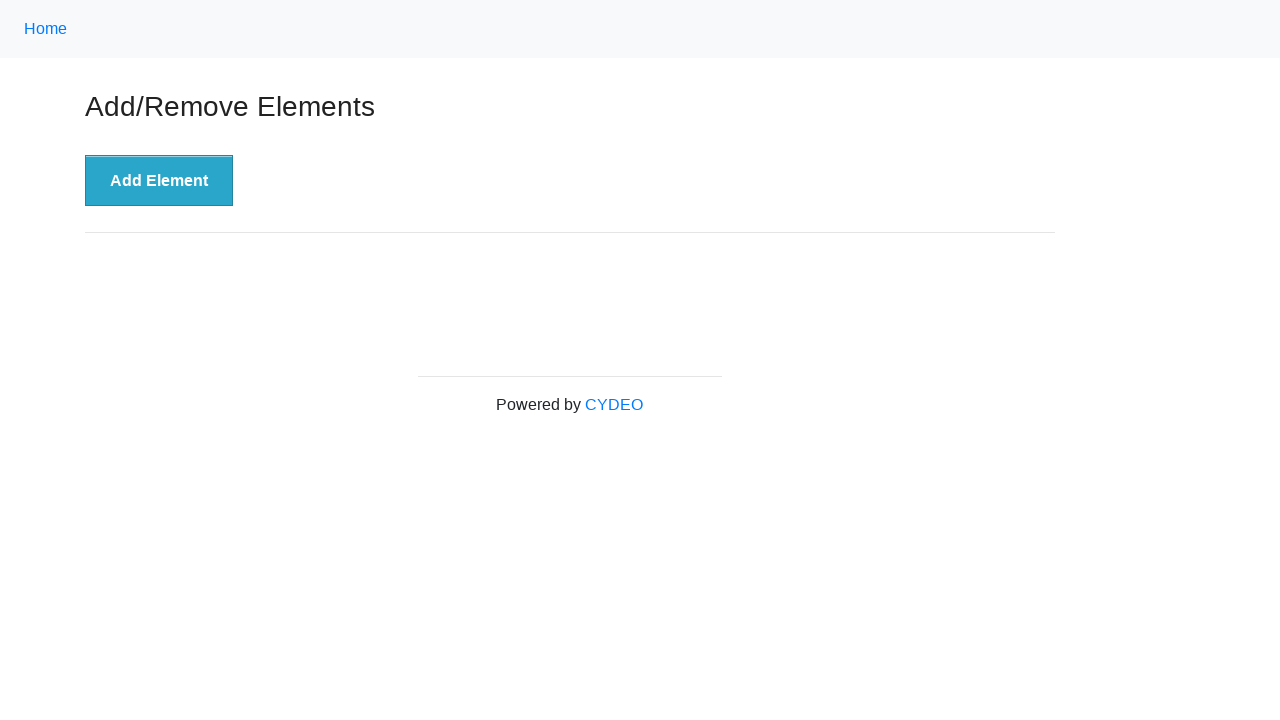

Clicked Add Element button at (159, 181) on xpath=//button[@onclick='addElement()']
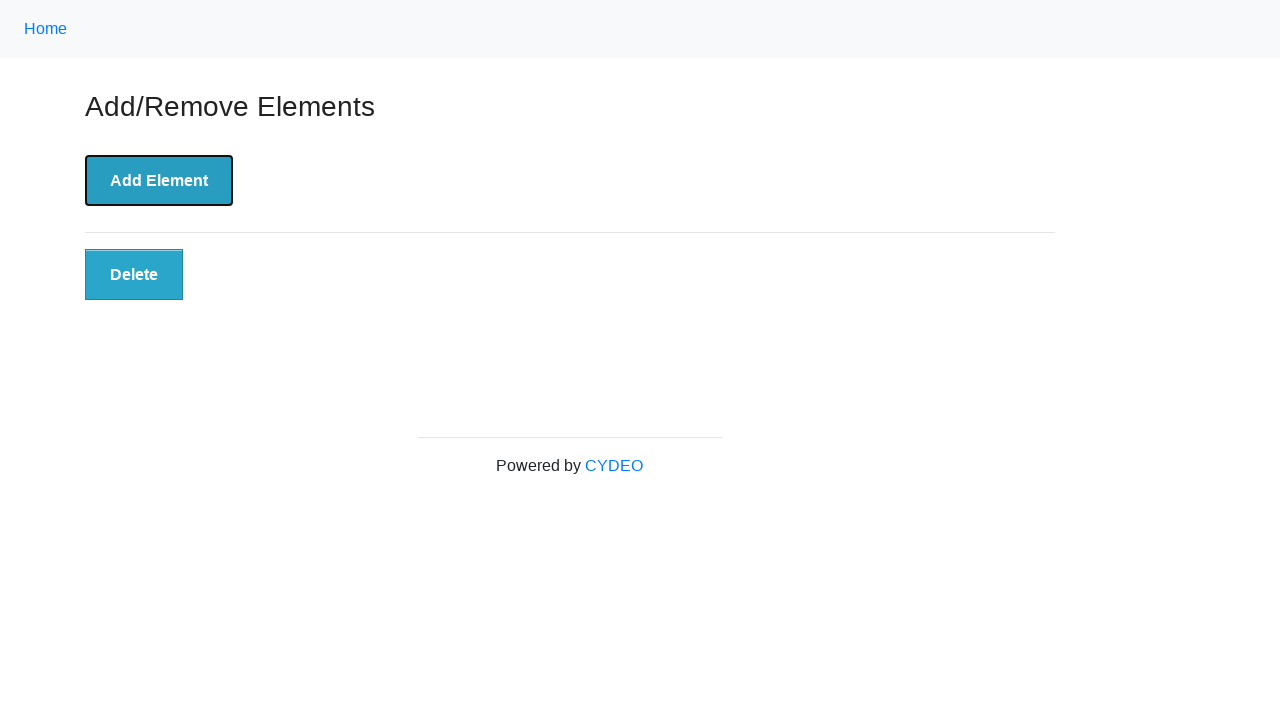

Delete button appeared and is visible
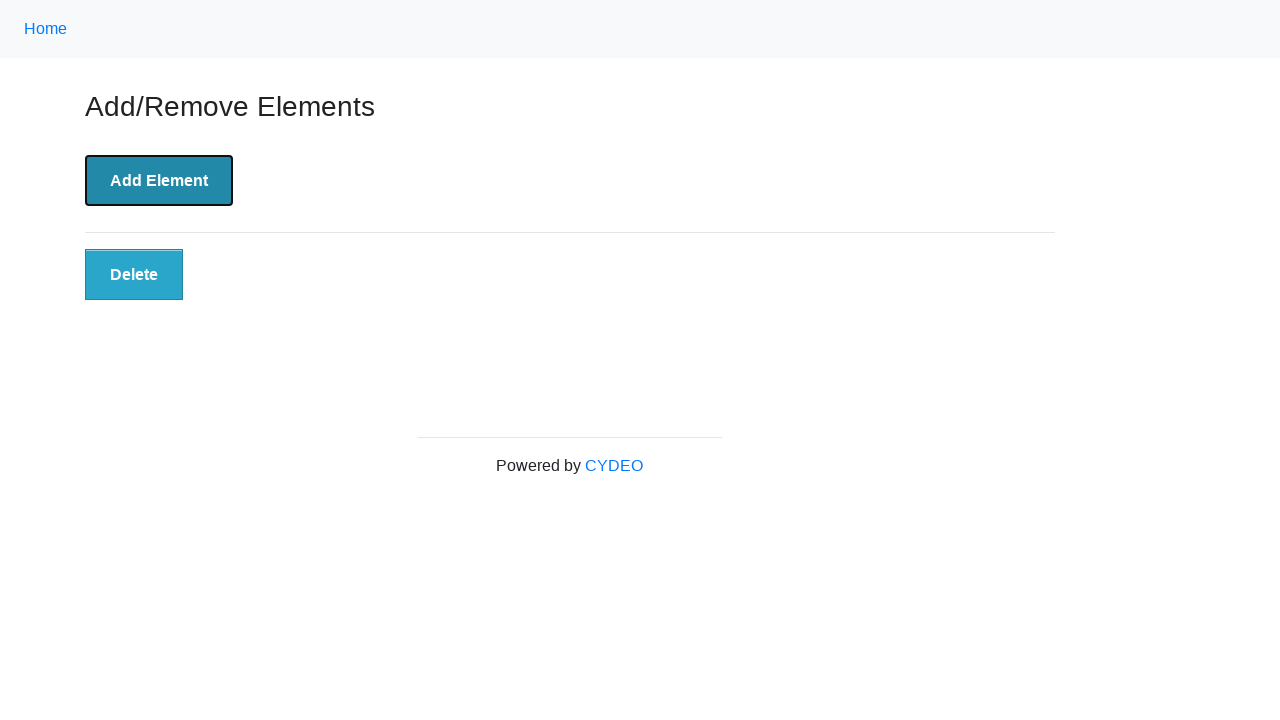

Clicked Delete button to remove the added element at (134, 275) on xpath=//button[@class='added-manually']
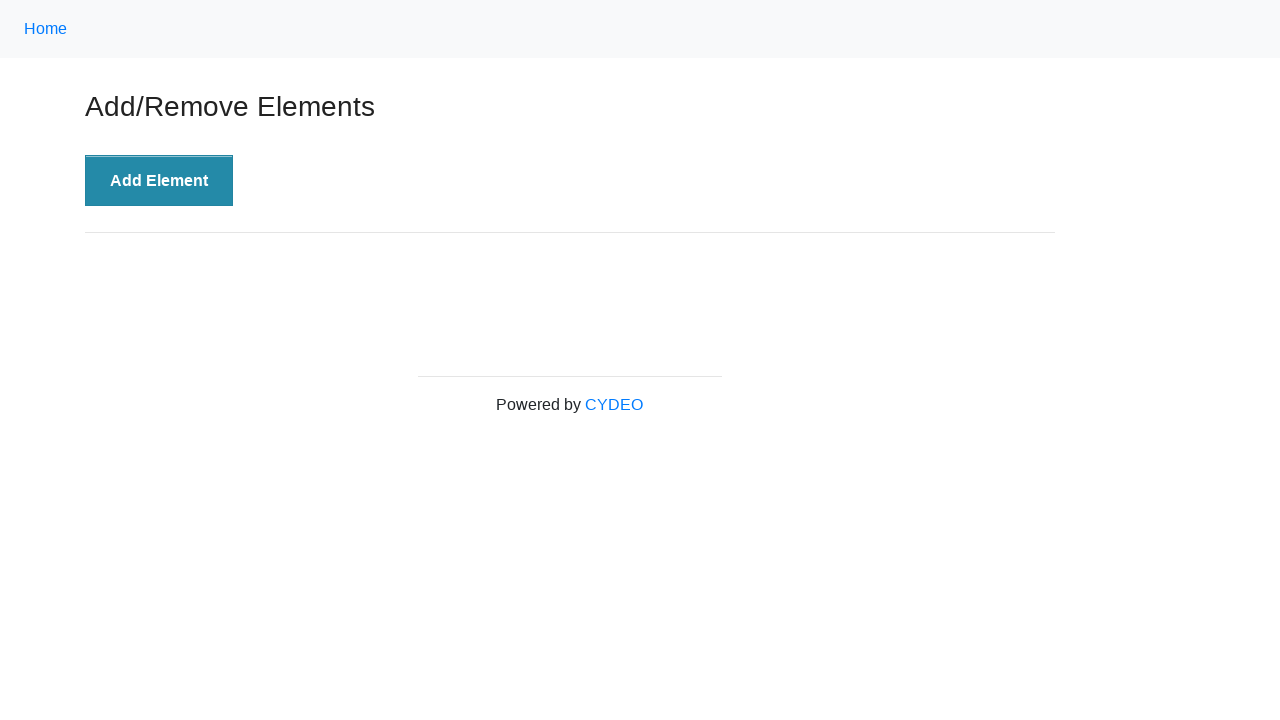

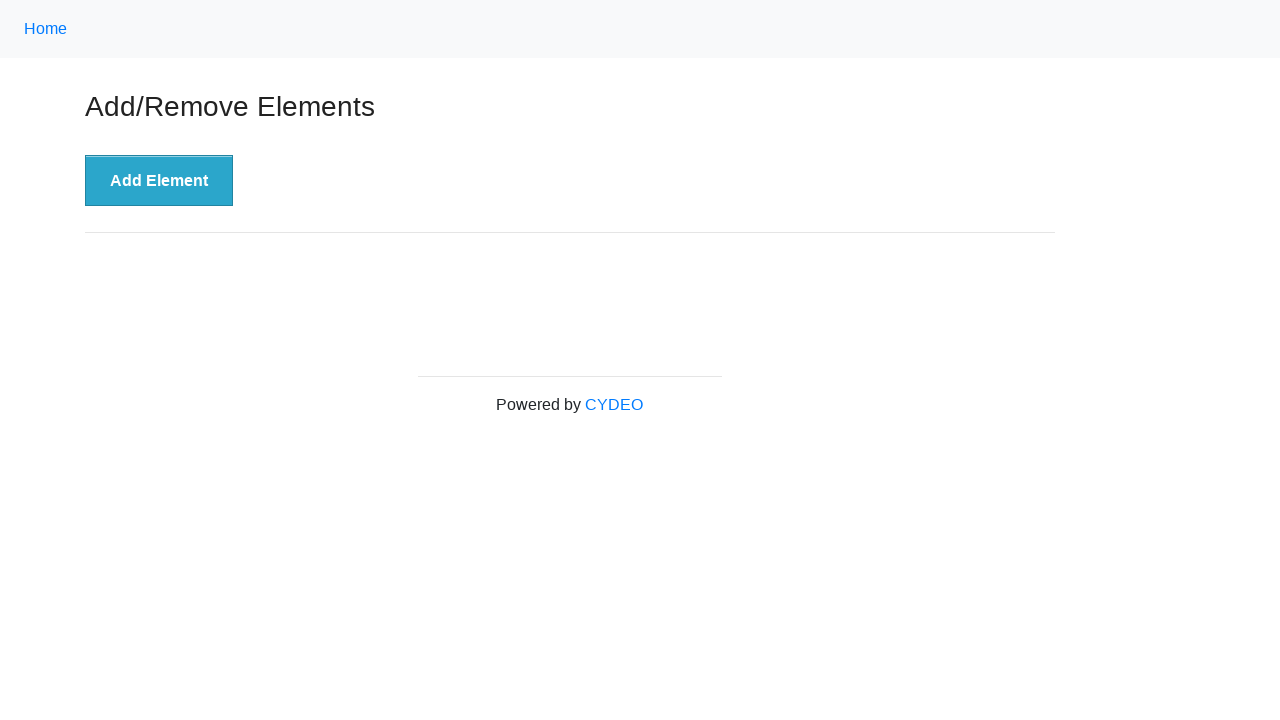